Tests dynamic loading functionality by clicking the Start button and waiting for the "Hello World!" text to become visible on the page.

Starting URL: https://automationfc.github.io/dynamic-loading/

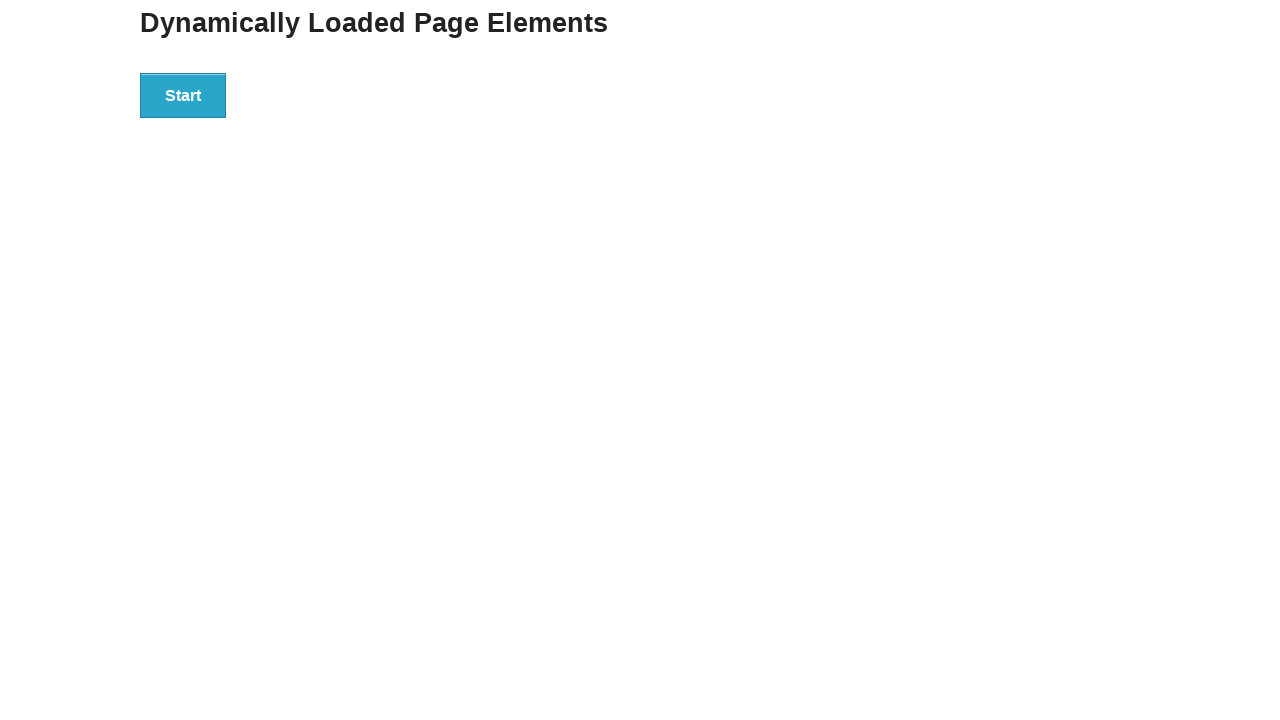

Clicked the Start button at (183, 95) on xpath=//*[text()='Start']
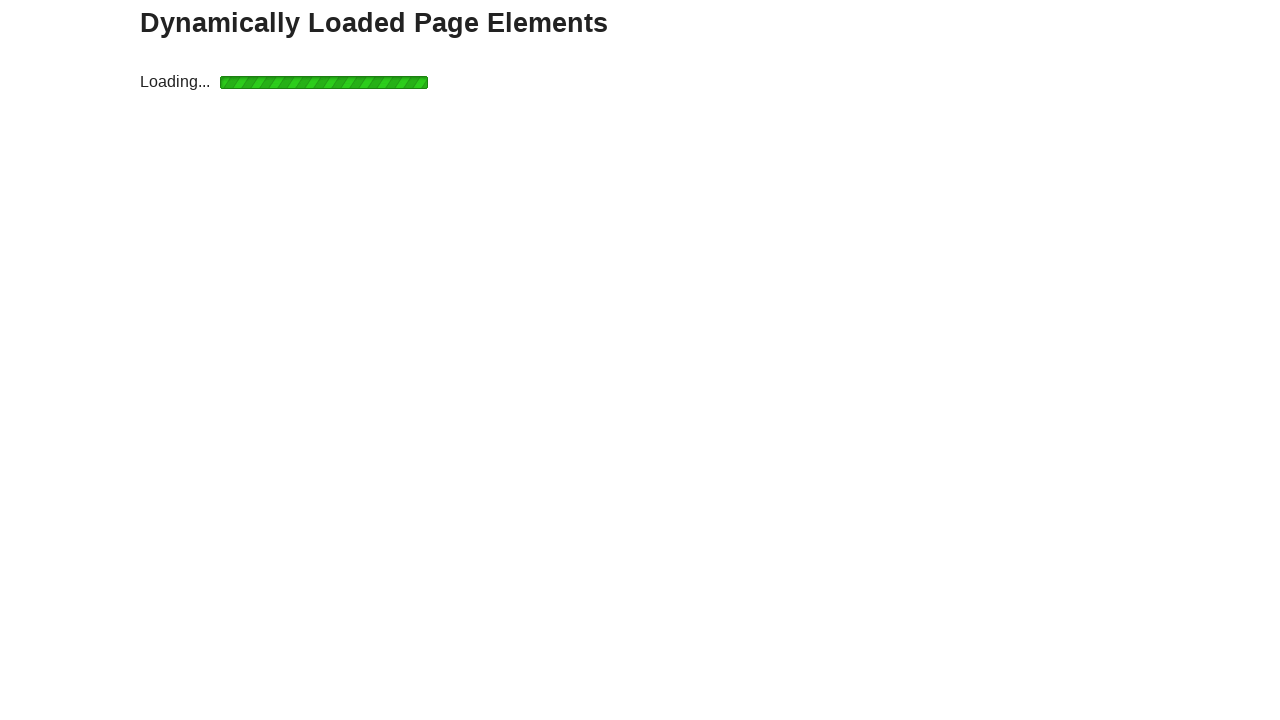

Waited for 'Hello World!' text to become visible
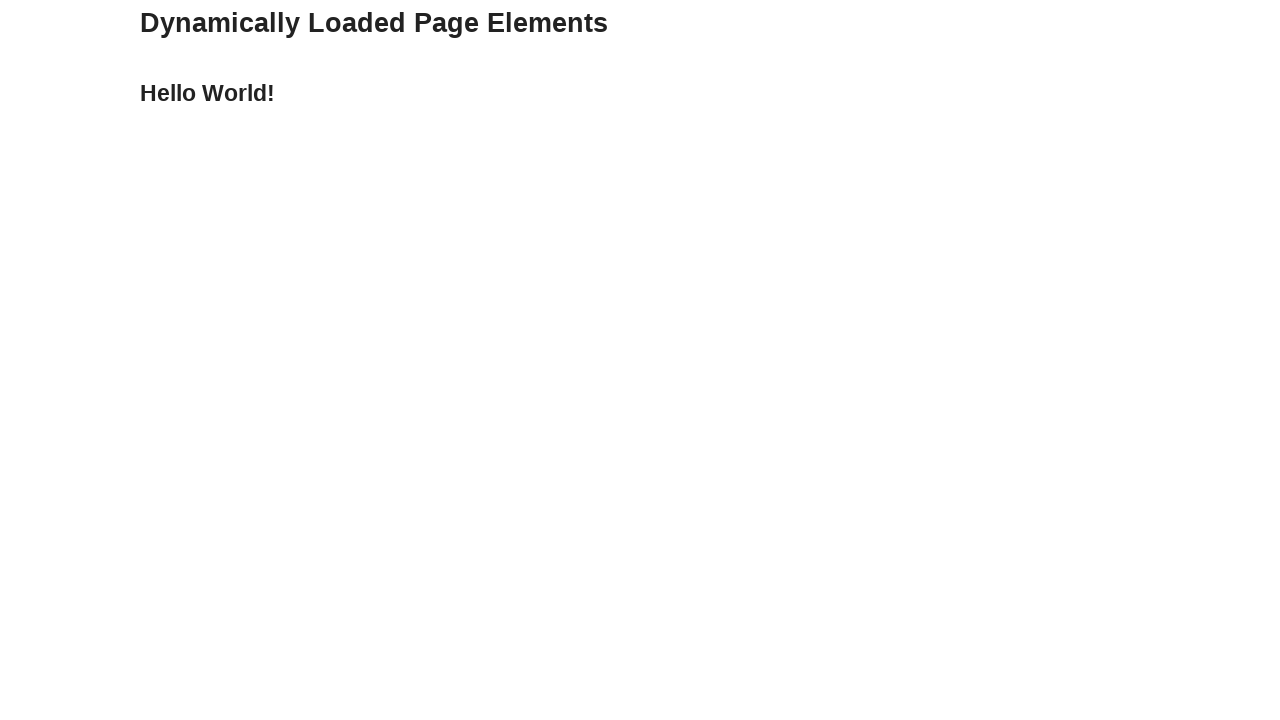

Verified that 'Hello World!' text is visible on the page
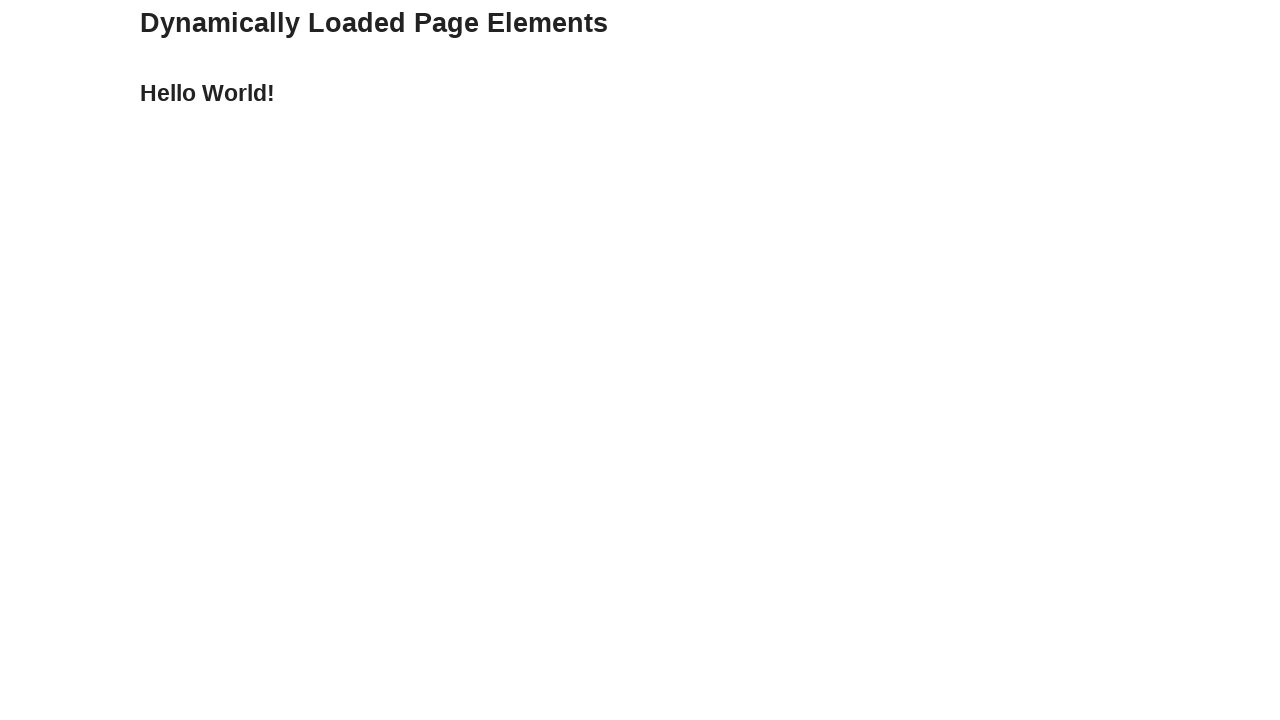

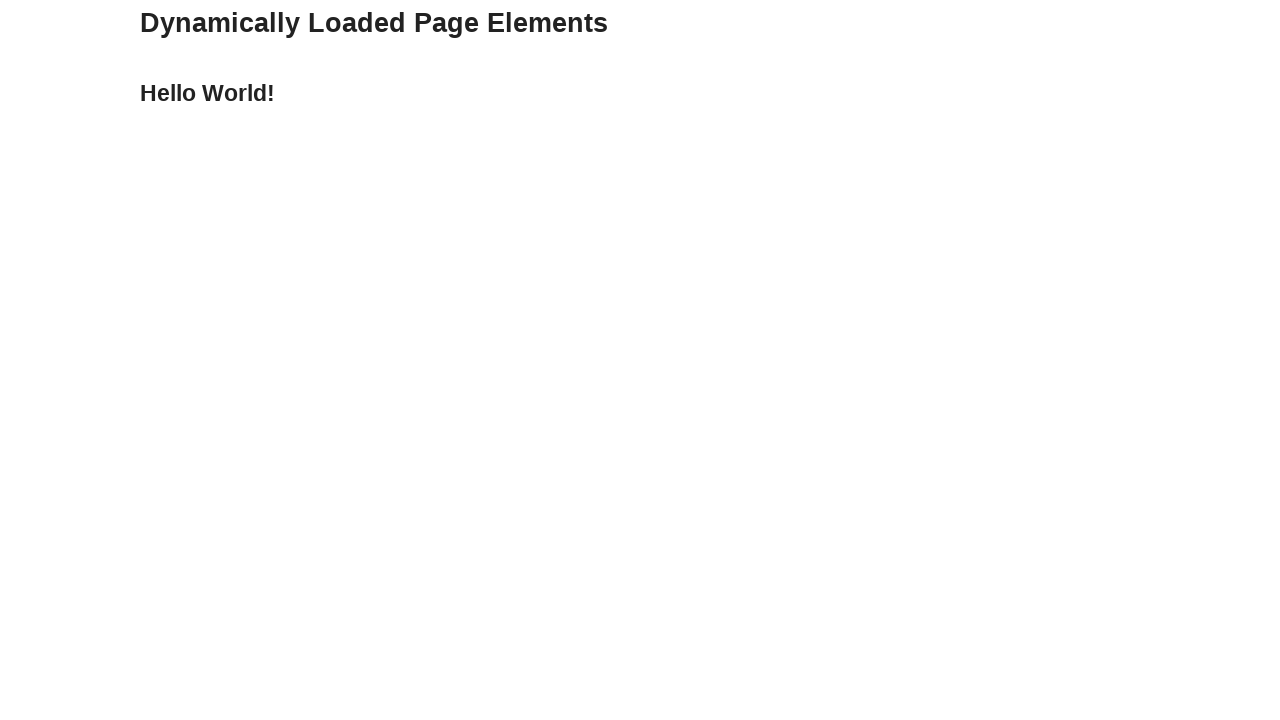